Tests a math problem solver by extracting two numbers from the page, calculating their sum, selecting the result from a dropdown, and submitting the form

Starting URL: http://suninjuly.github.io/selects1.html

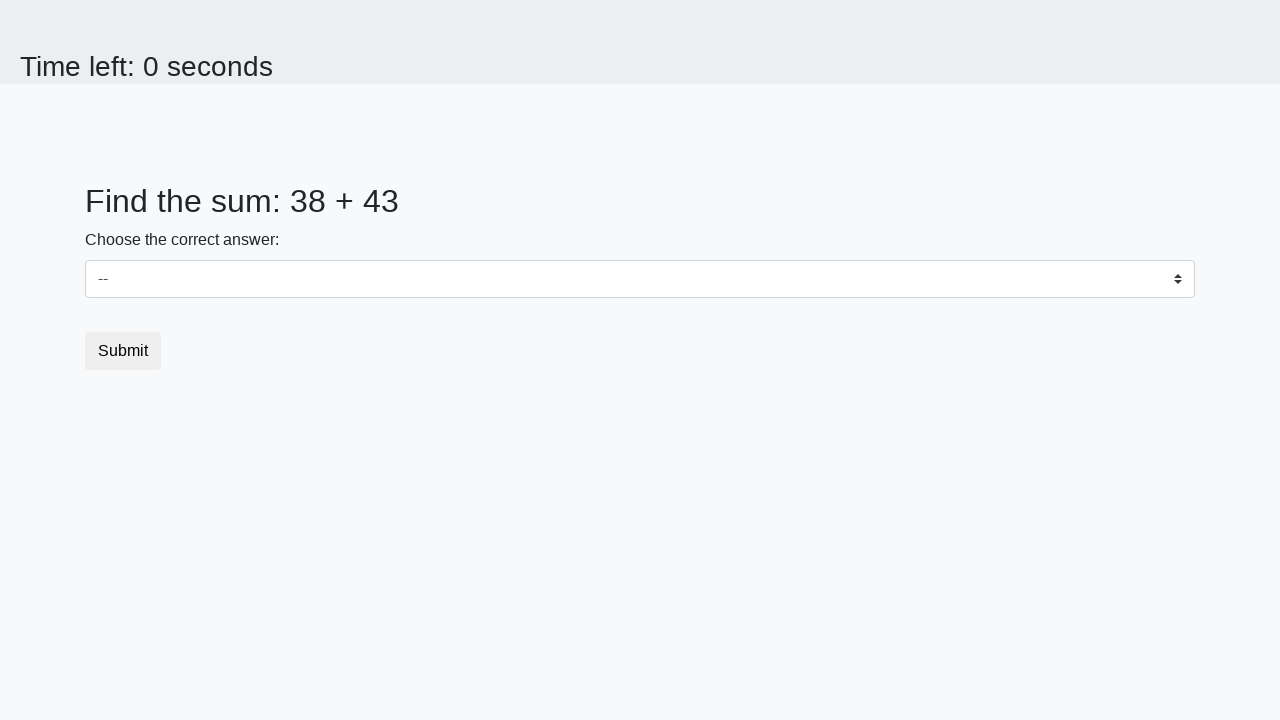

Located first number element (#num1)
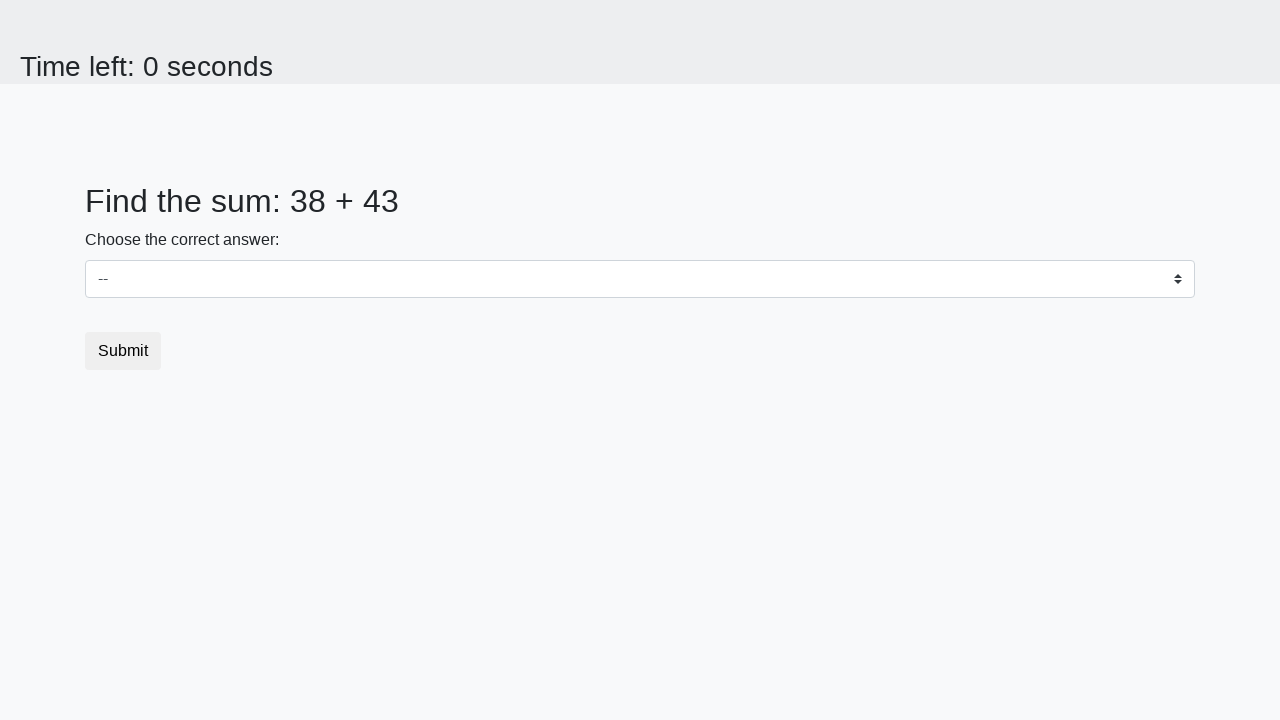

Located second number element (#num2)
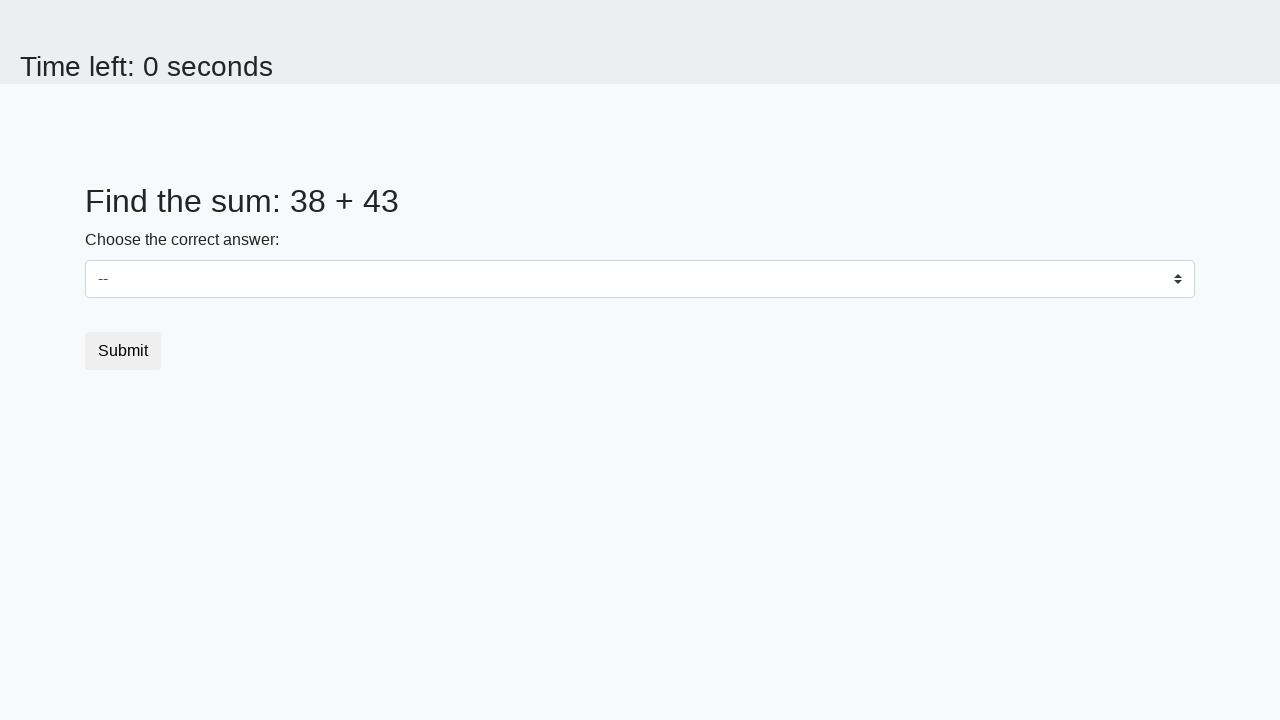

Extracted first number: 38
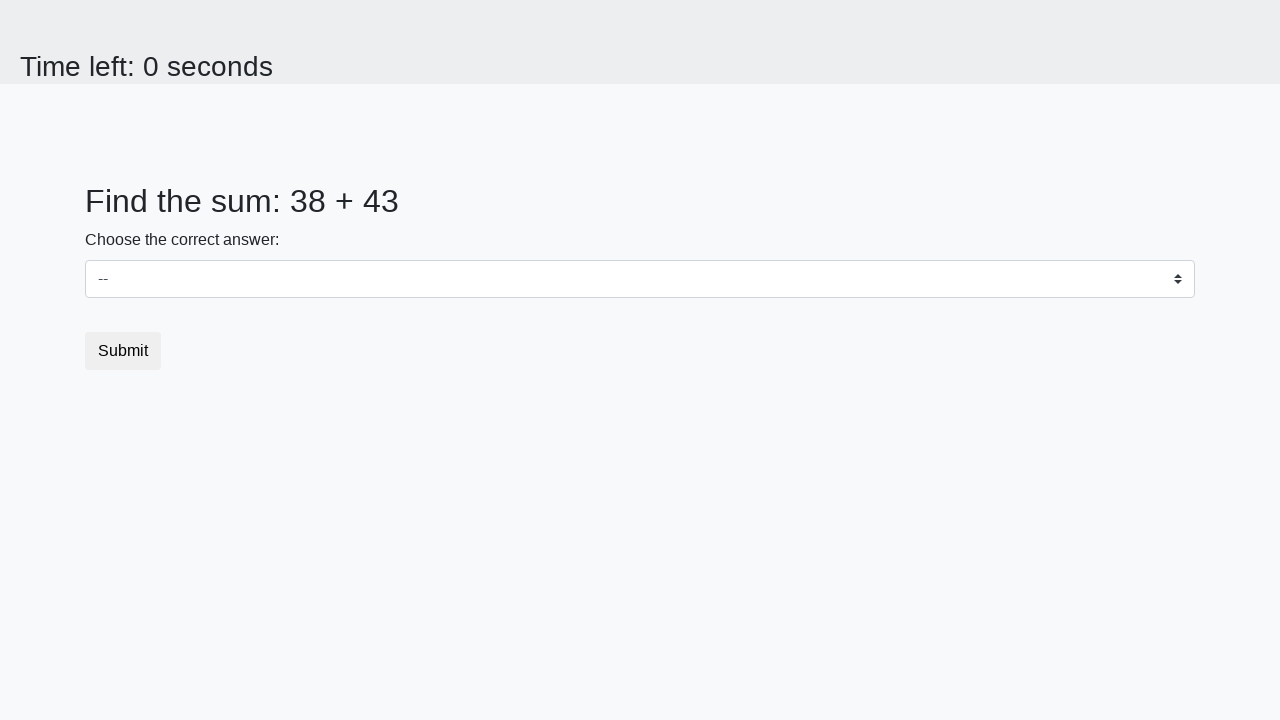

Extracted second number: 43
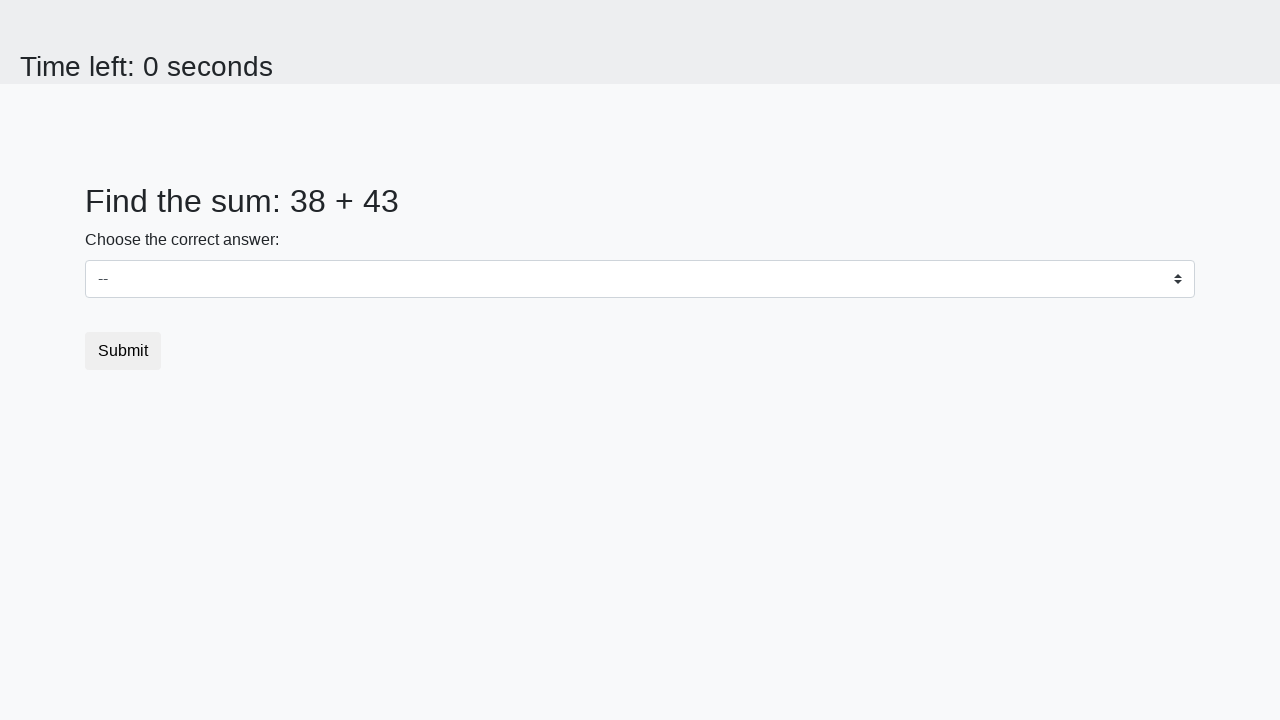

Calculated sum: 38 + 43 = 81
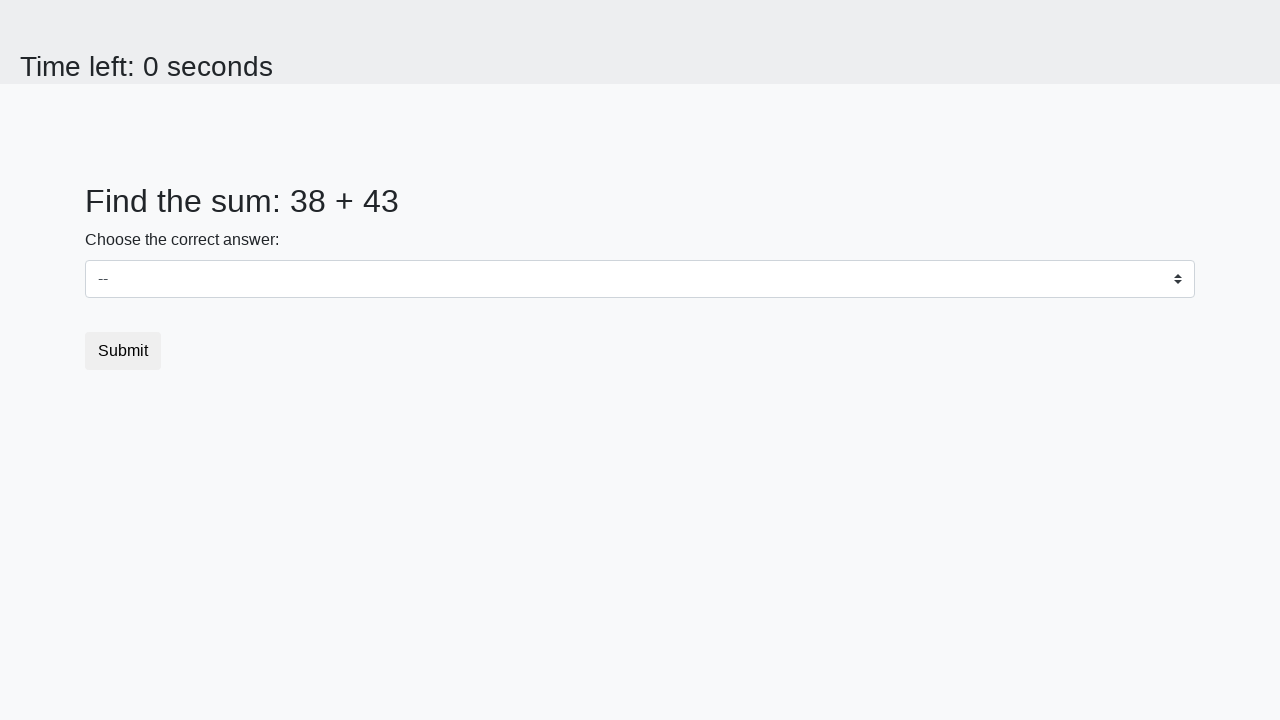

Selected '81' from dropdown on select
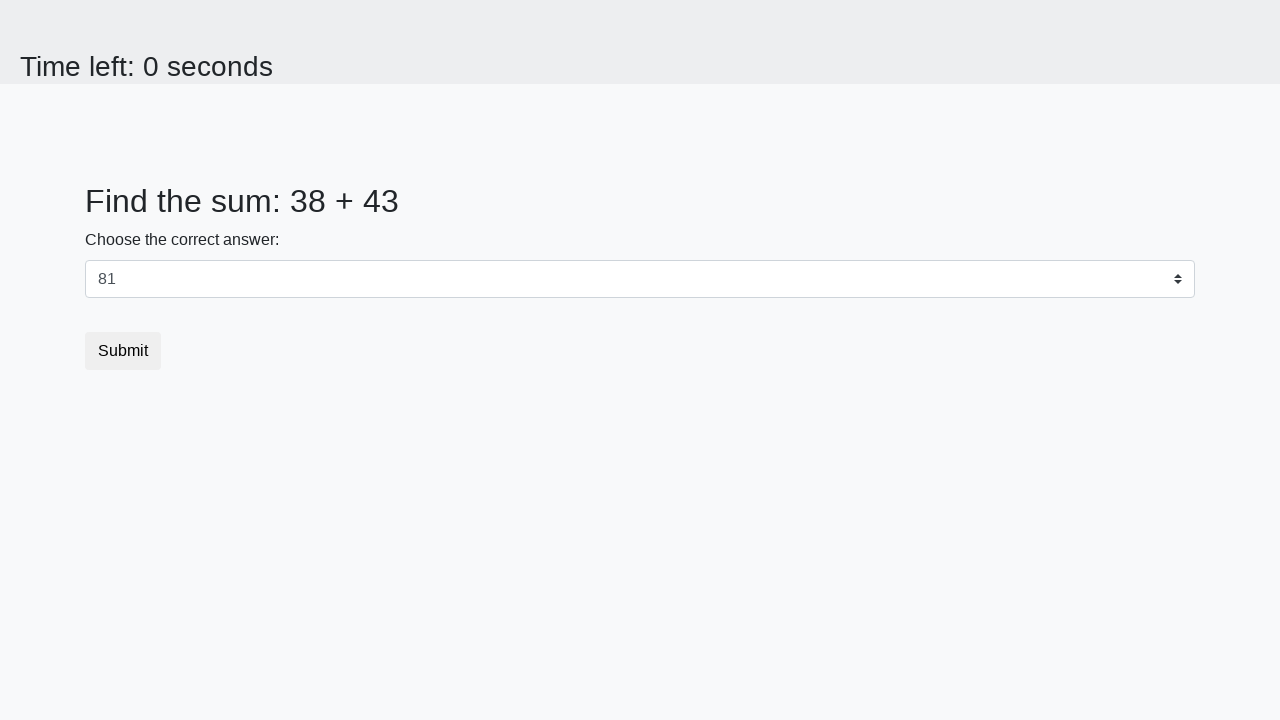

Clicked submit button to submit the form at (123, 351) on button
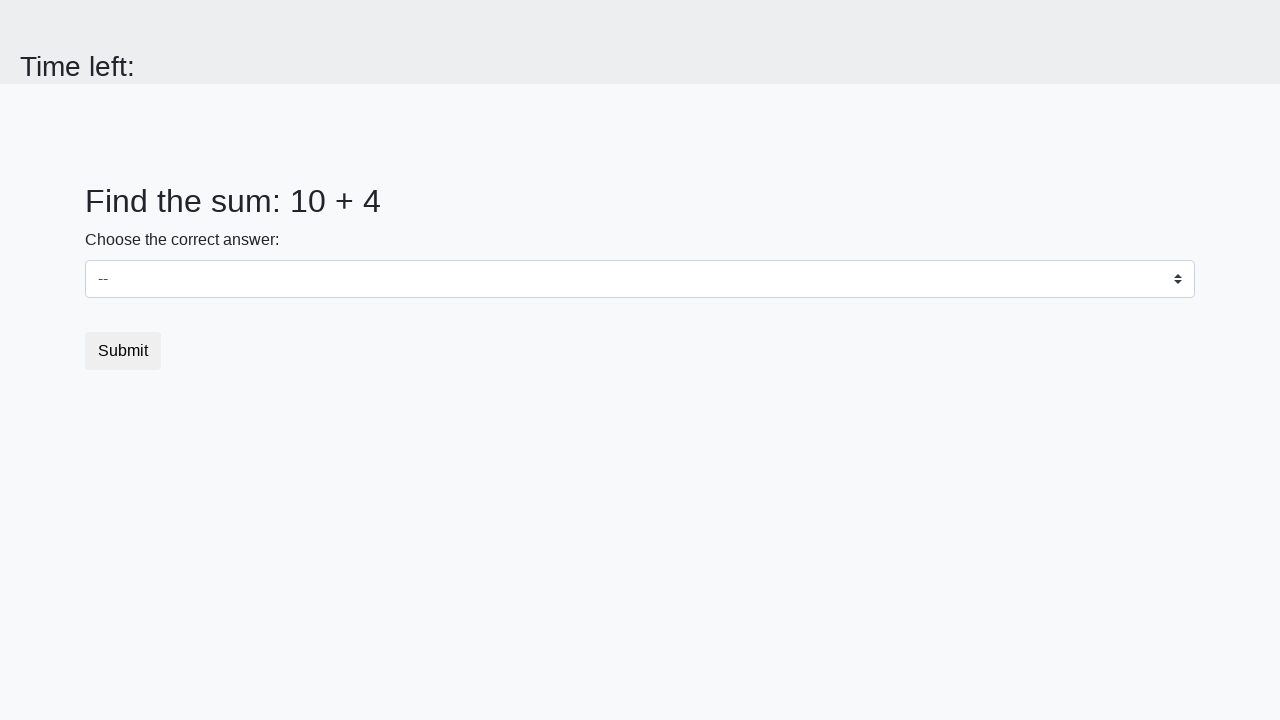

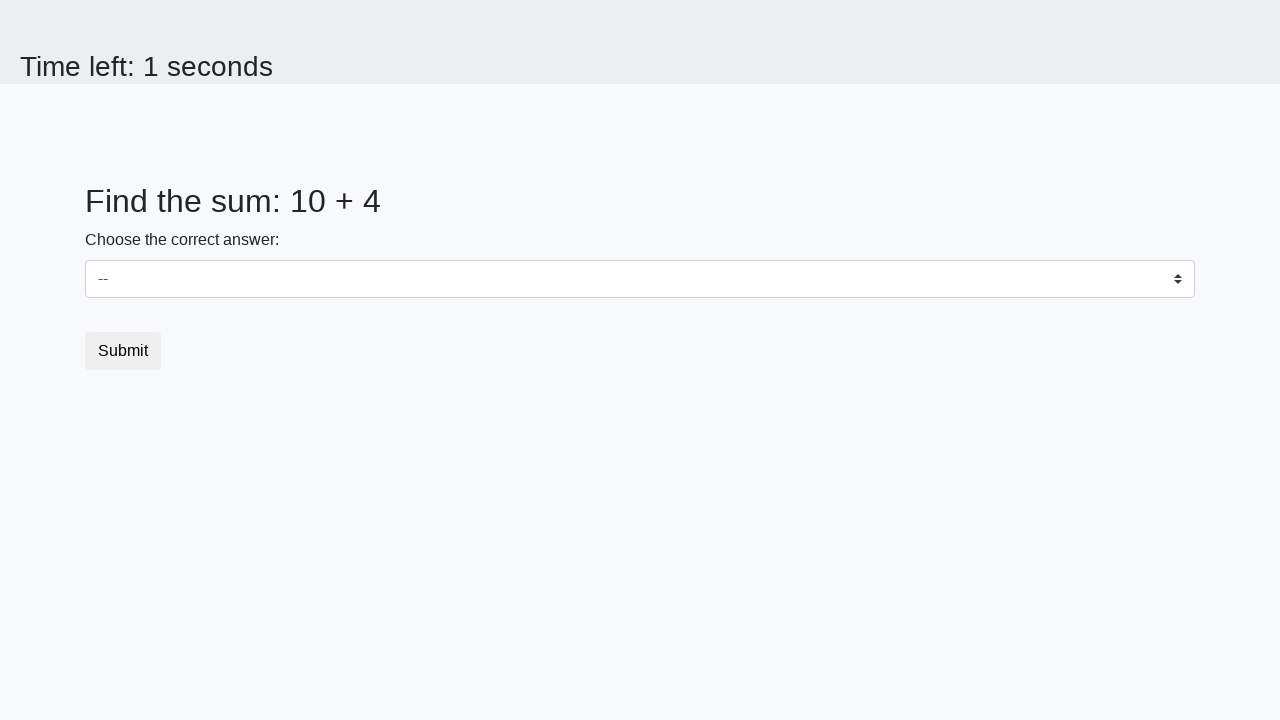